Tests password minimum length validation by entering passwords with less than 6 characters

Starting URL: https://alada.vn/tai-khoan/dang-ky.html

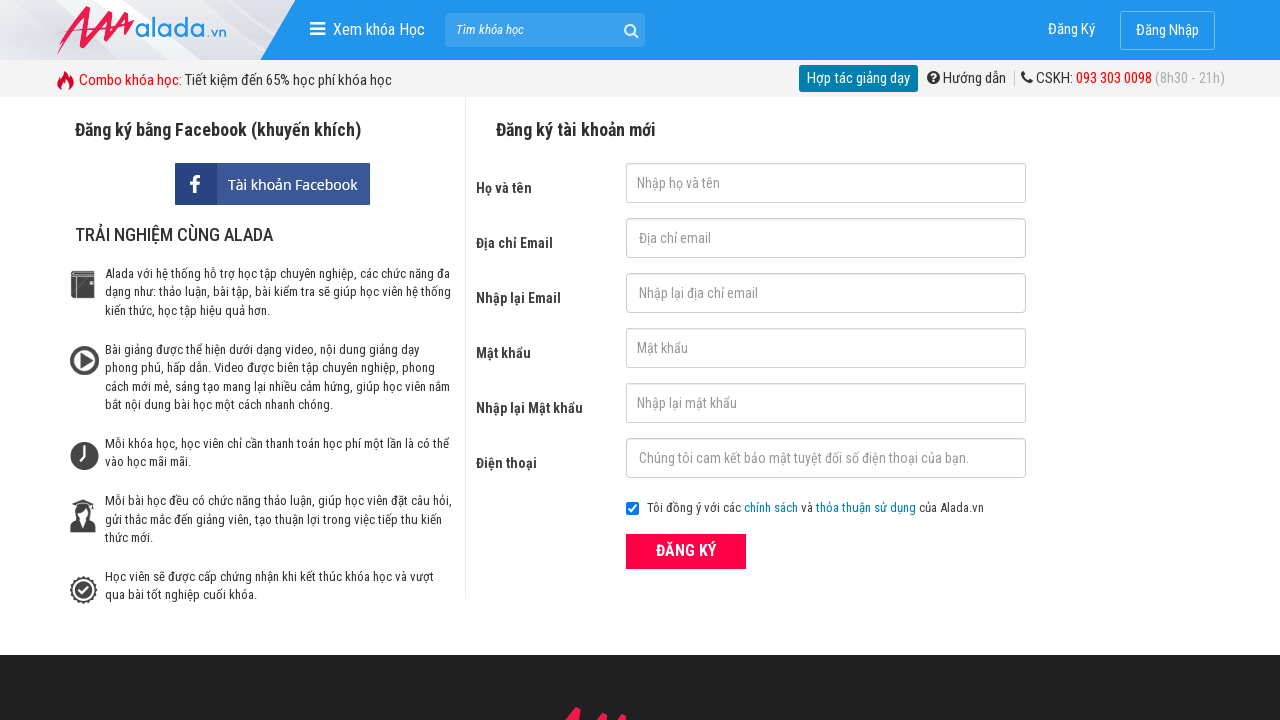

Filled full name field with 'Tu Thi Tra My' on //input[@id='txtFirstname']
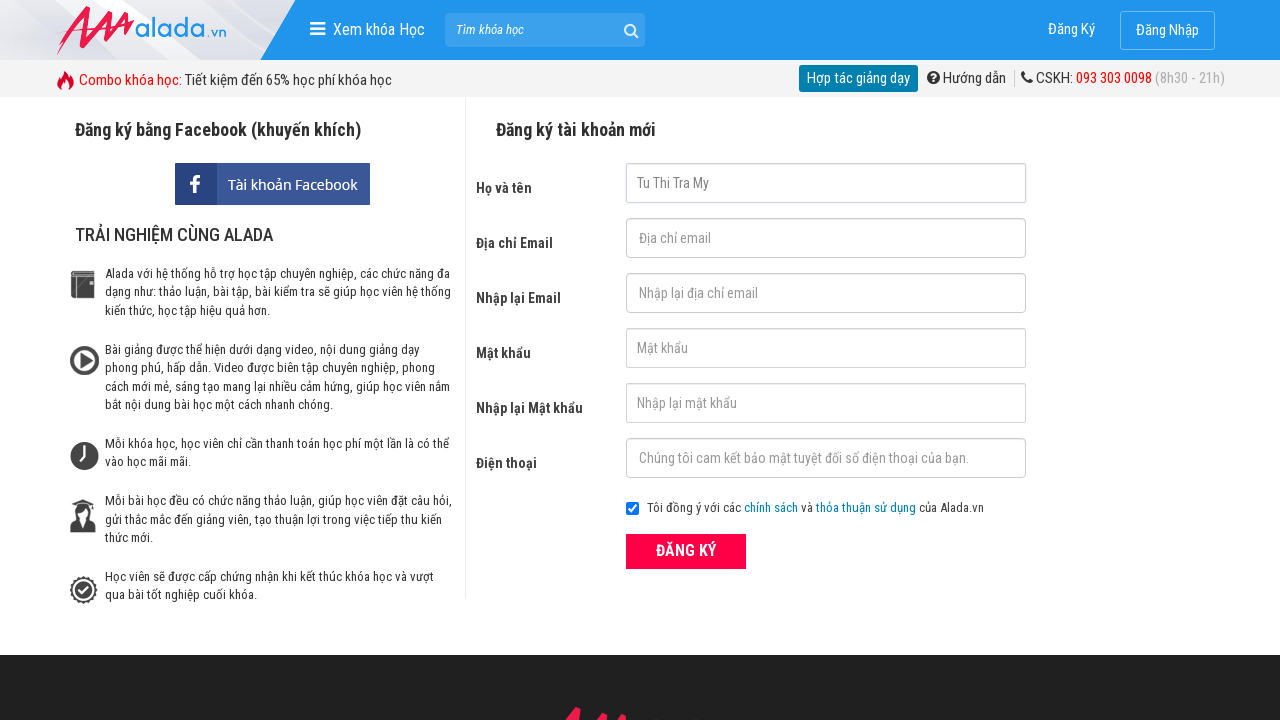

Filled email field with 'tuthitramy02@gmail.com' on //input[@id='txtEmail']
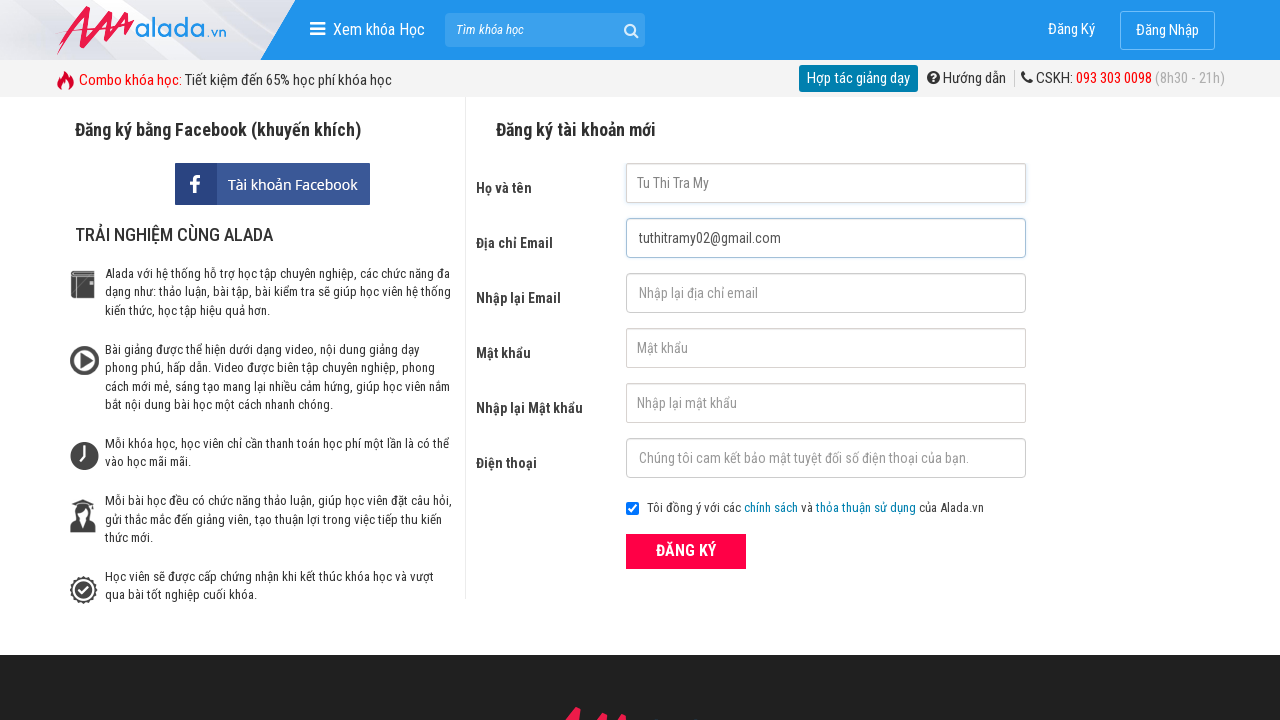

Filled confirm email field with 'tuthitramy02@gmail.com' on //input[@id='txtCEmail']
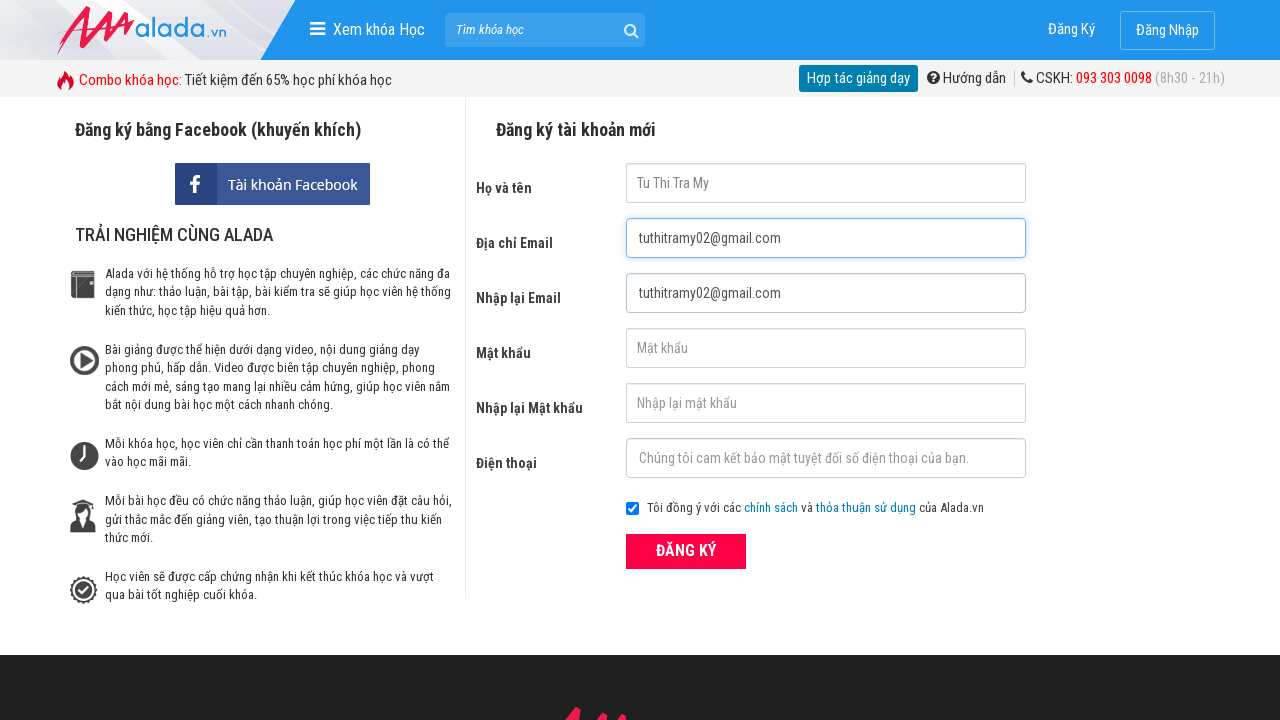

Filled password field with 'myqu' (4 characters - below minimum) on //input[@id='txtPassword']
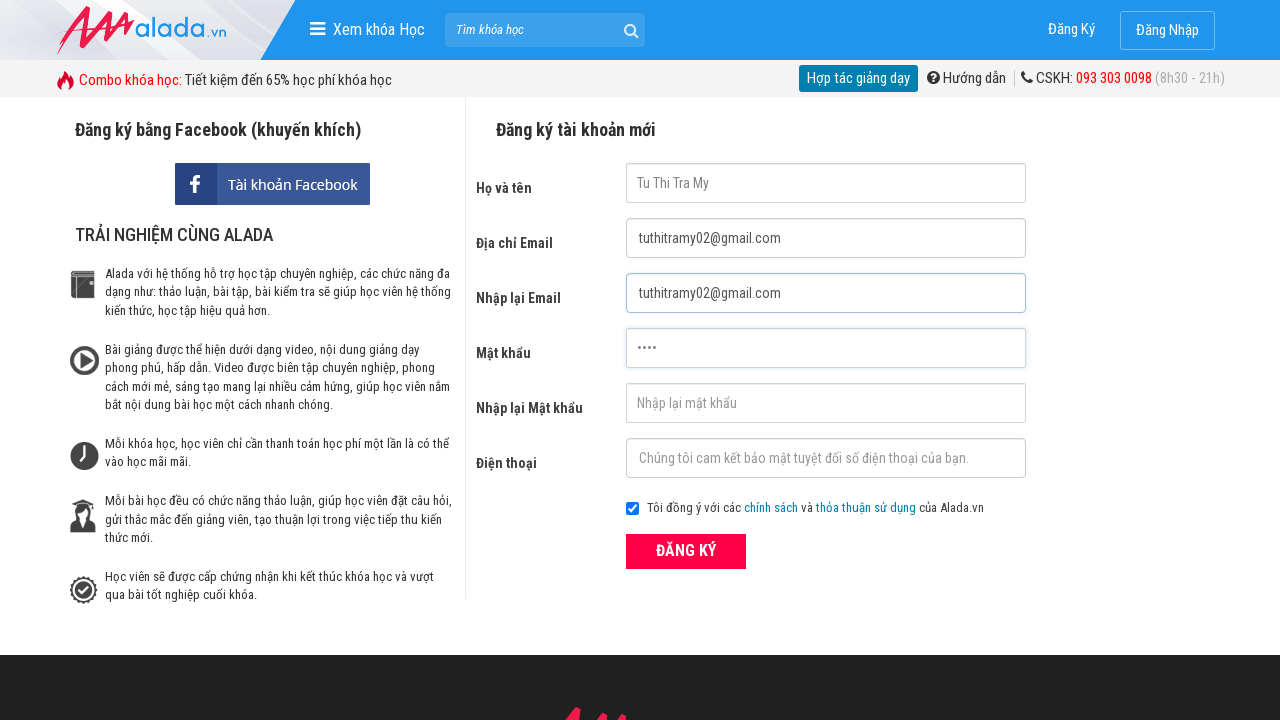

Filled confirm password field with 'myqu' (4 characters - below minimum) on //input[@id='txtCPassword']
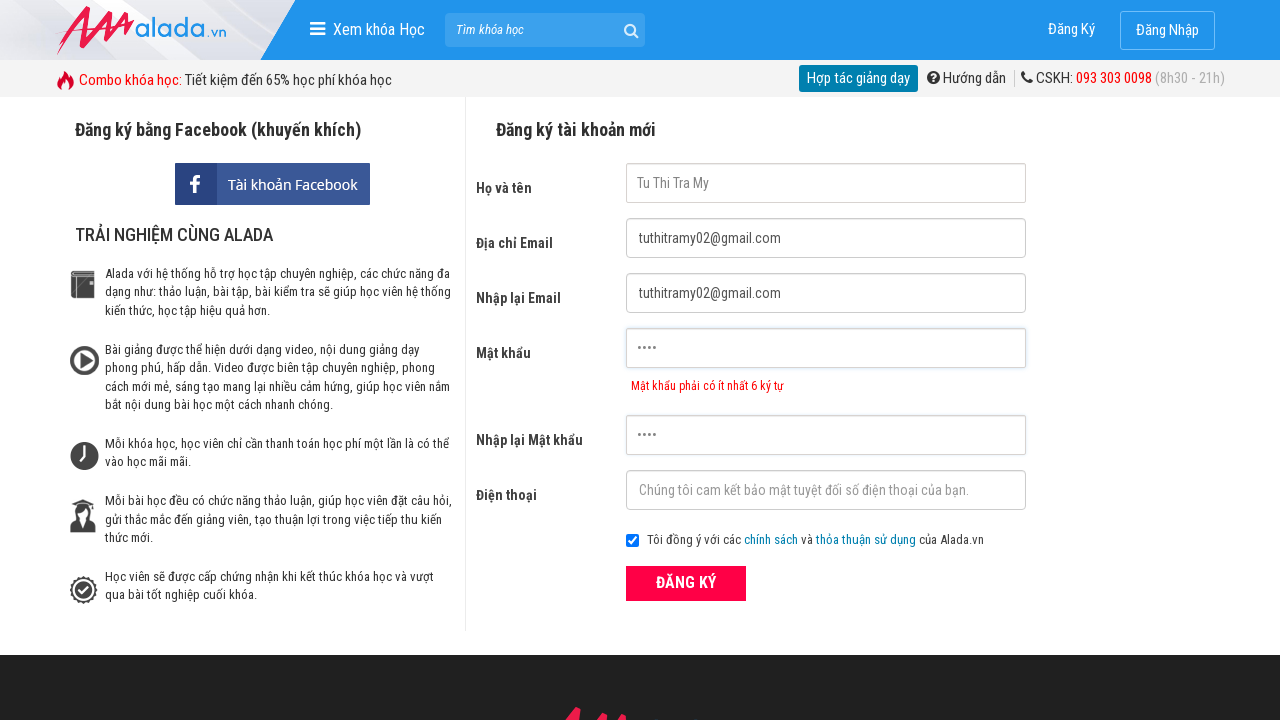

Filled phone number field with '0934575102' on //input[@id='txtPhone']
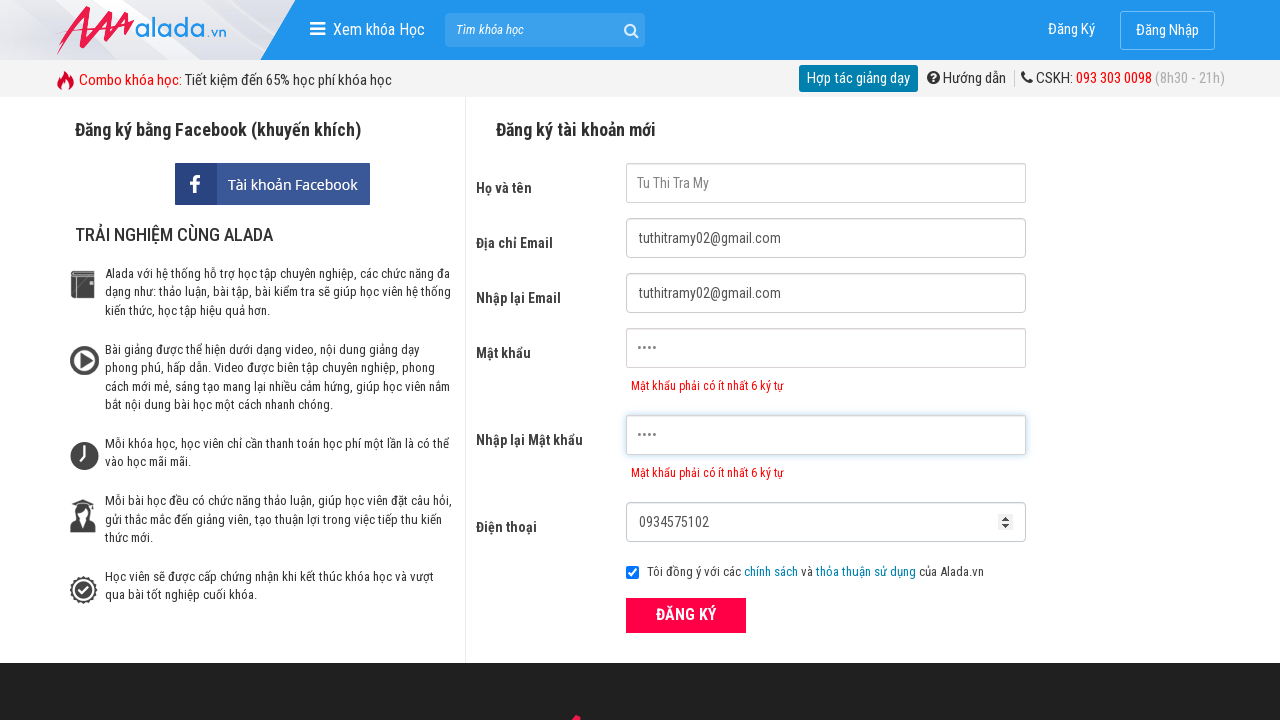

Clicked ĐĂNG KÝ (Register) button to submit form at (686, 615) on xpath=//div[@class='field_btn']/button[text()='ĐĂNG KÝ']
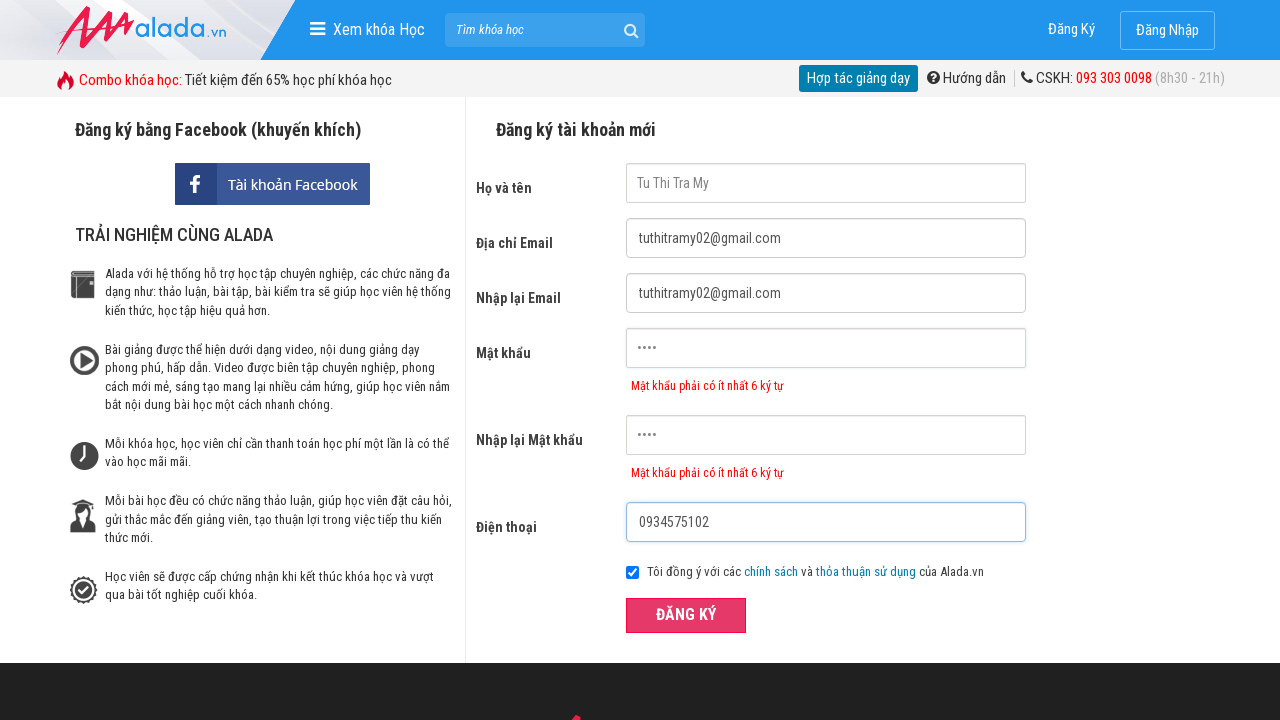

Password error message appeared for txtPassword field
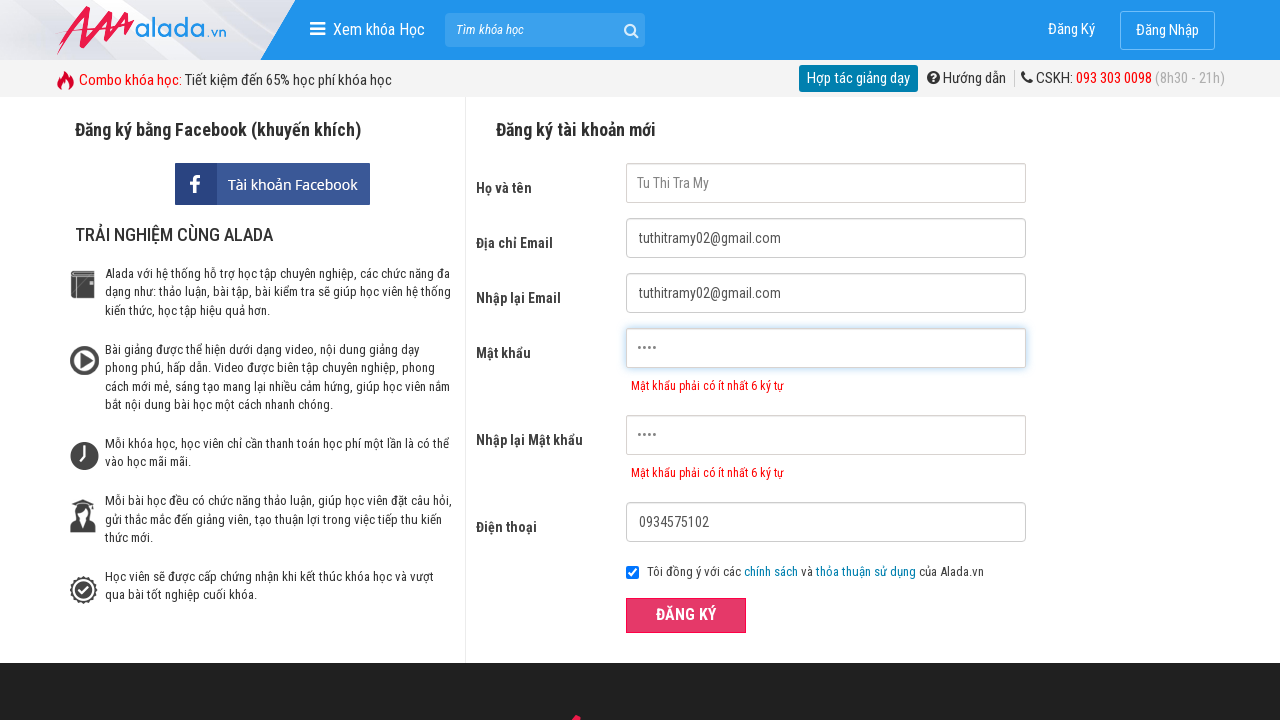

Password error message appeared for txtCPassword field
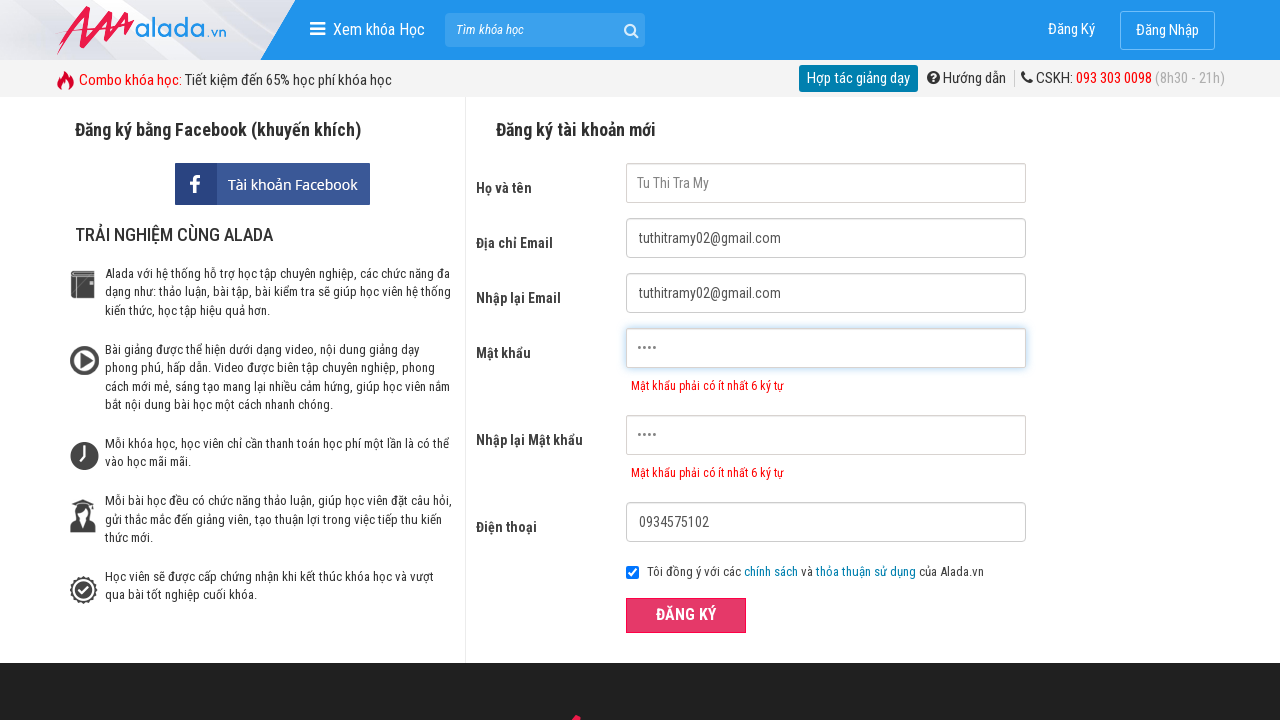

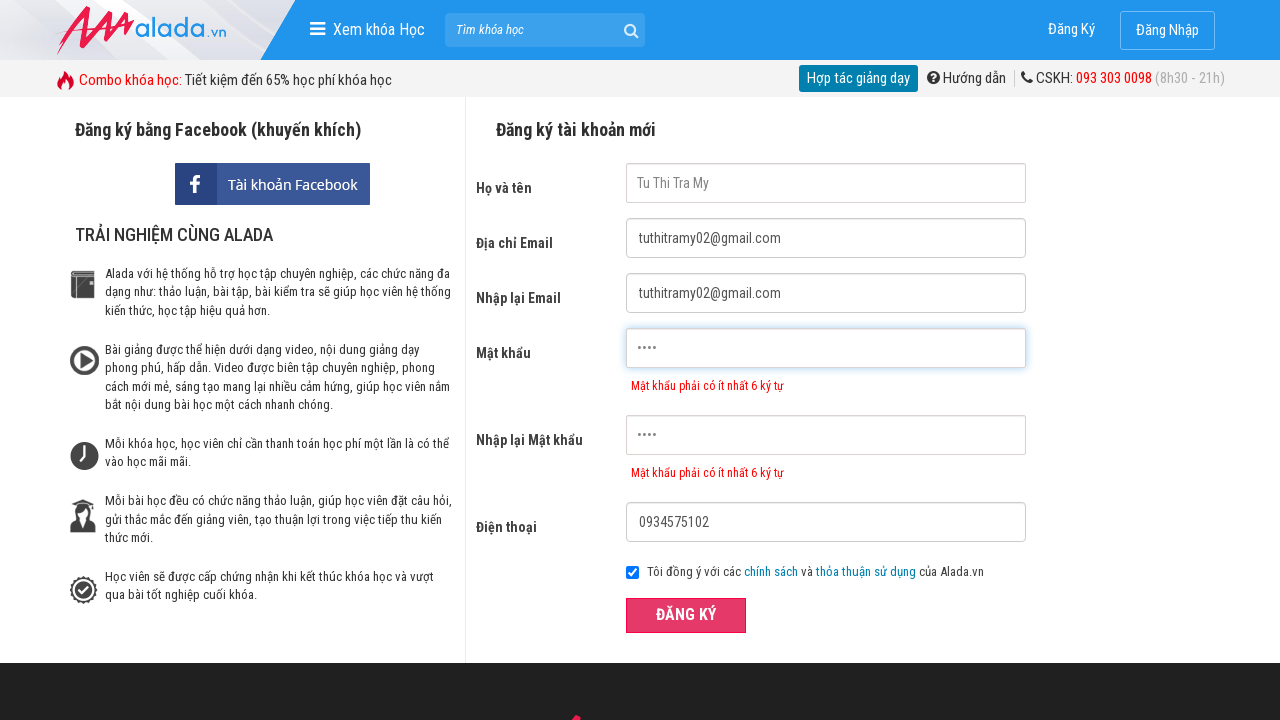